Tests a form submission by filling out personal information fields including name, email, gender, phone, country selection, and programming interest checkbox, then submitting the form.

Starting URL: https://form-bot-anvsystems.pages.dev/

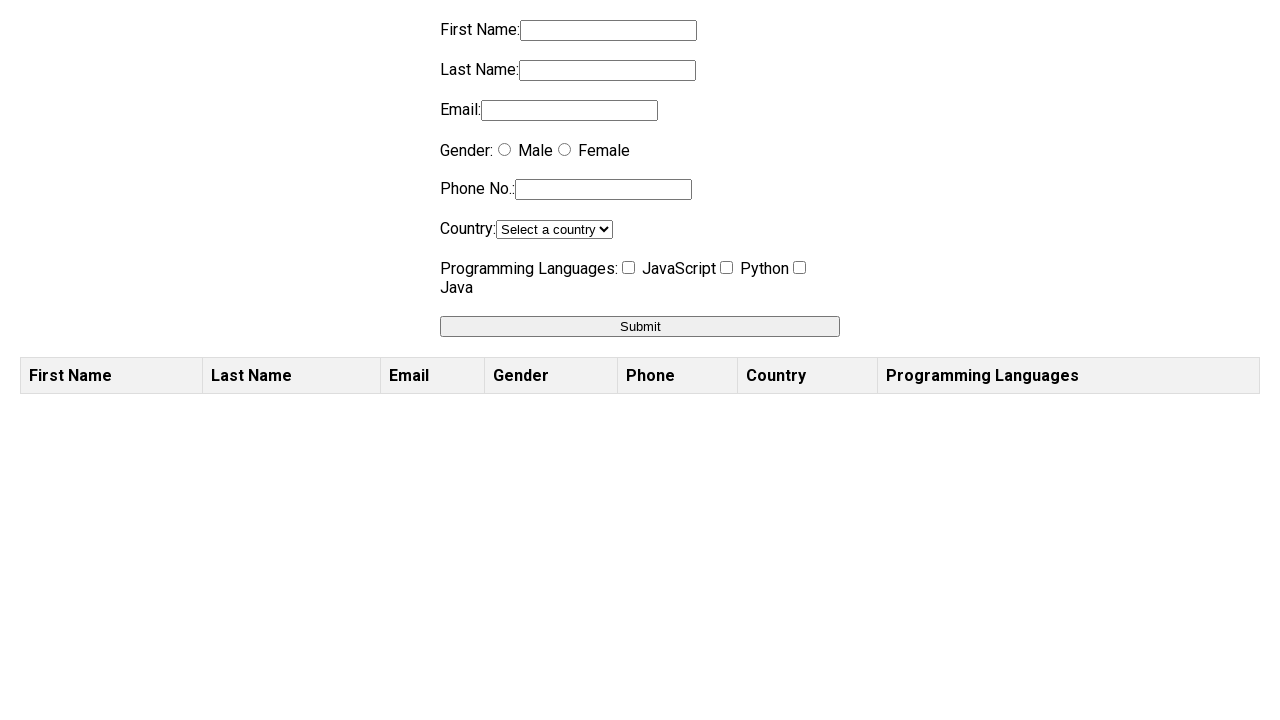

Filled first name field with 'sarthak' on input[name='firstname']
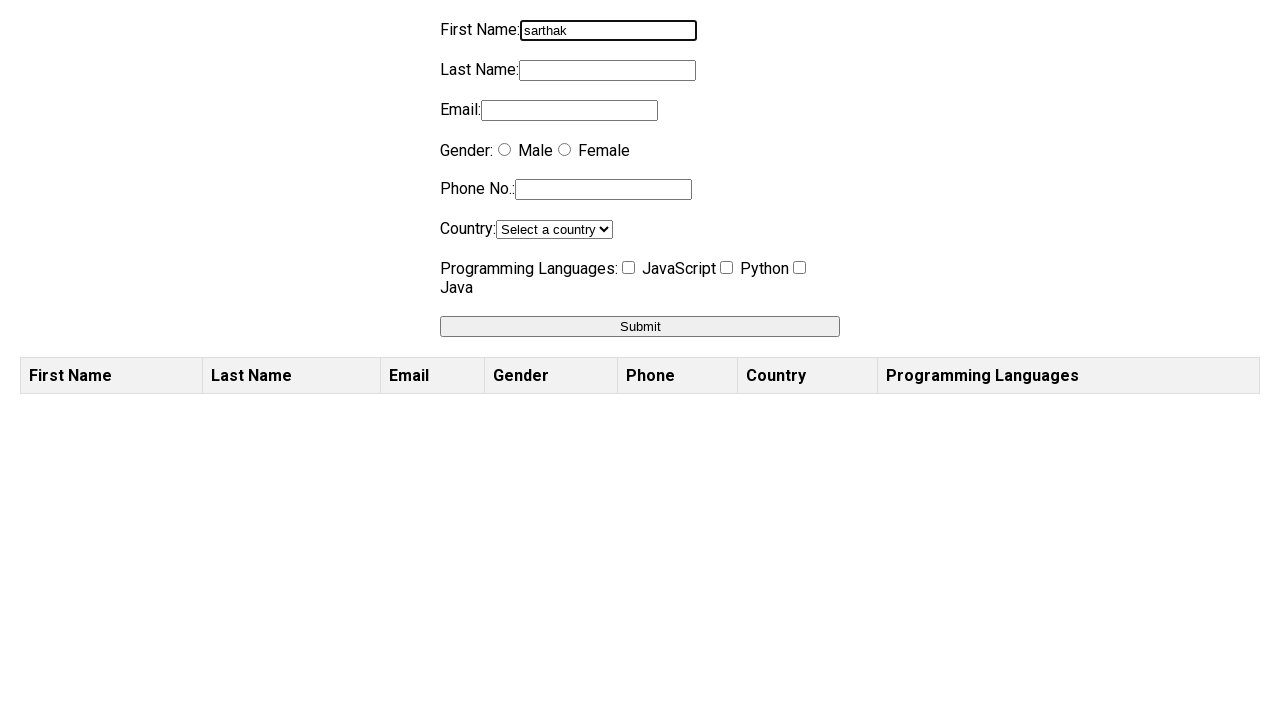

Filled last name field with 'jena' on input[name='lastname']
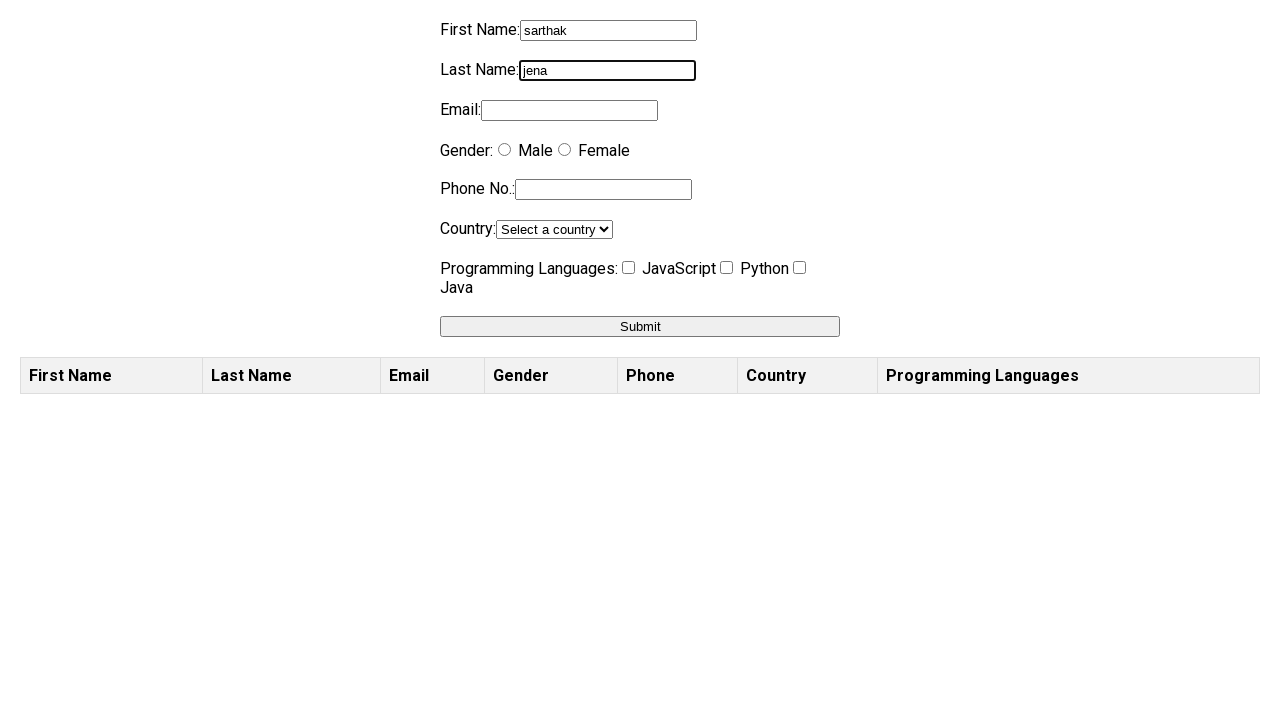

Filled email field with 'sam@gmail.com' on input[name='email']
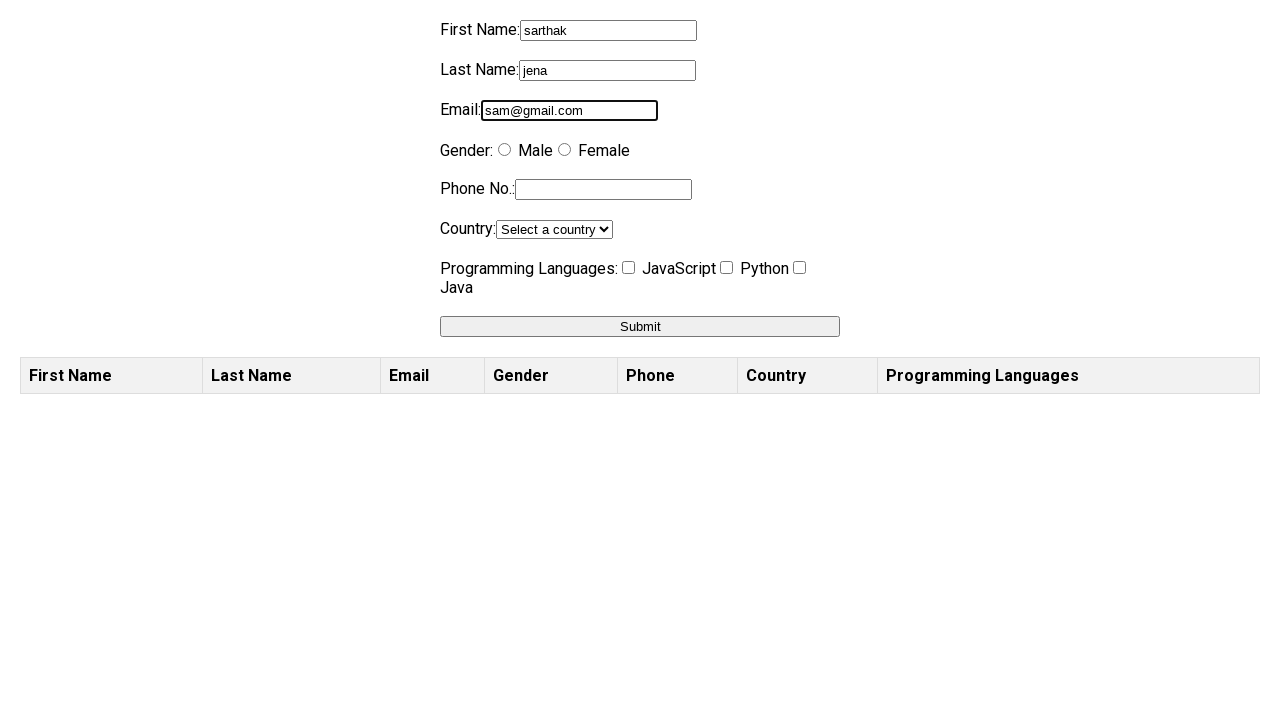

Selected gender field at (504, 150) on input[name='gender']
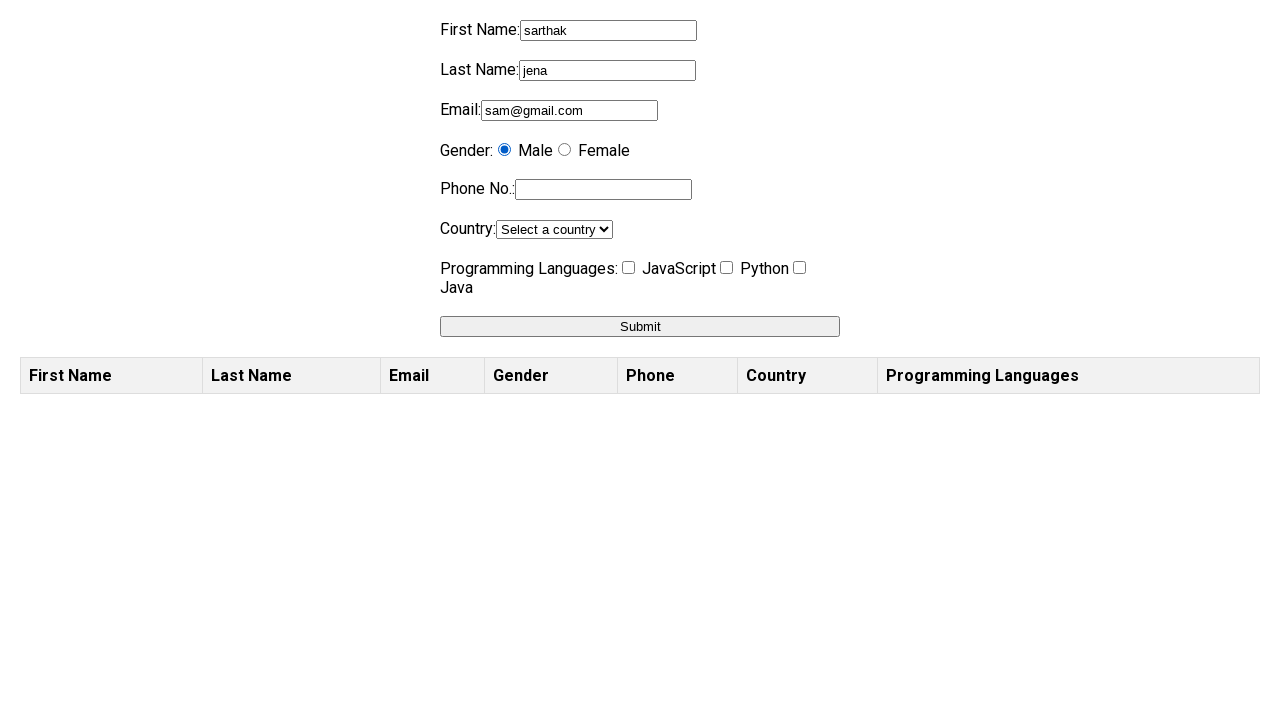

Filled phone number field with '8383091' on input[name='phone']
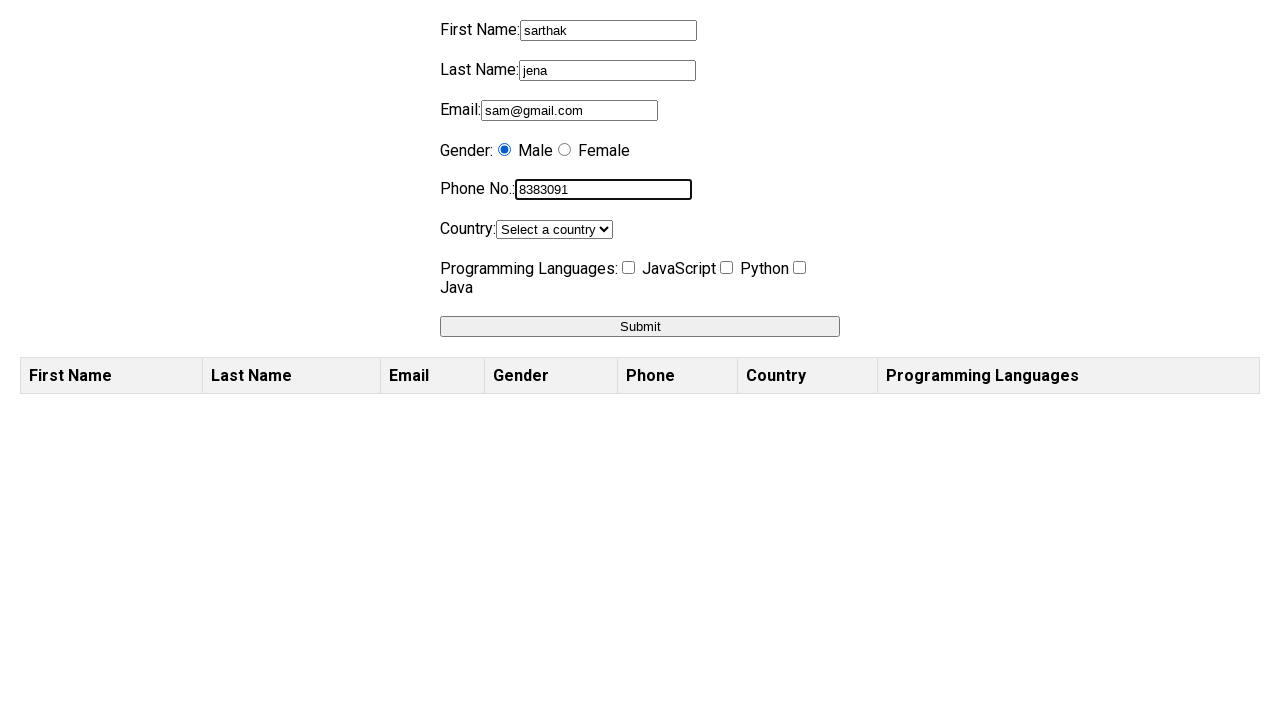

Selected 'India' from country dropdown on select[name='country']
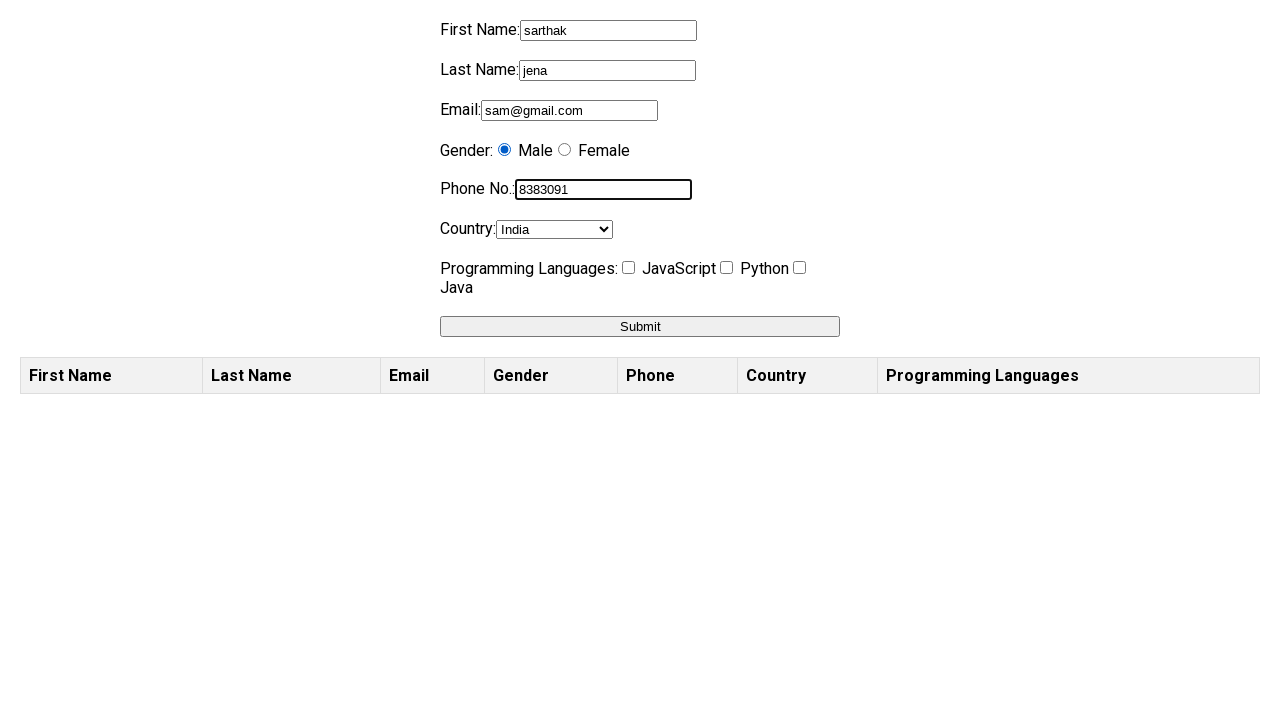

Checked programming interest checkbox at (628, 268) on input[name='programming']
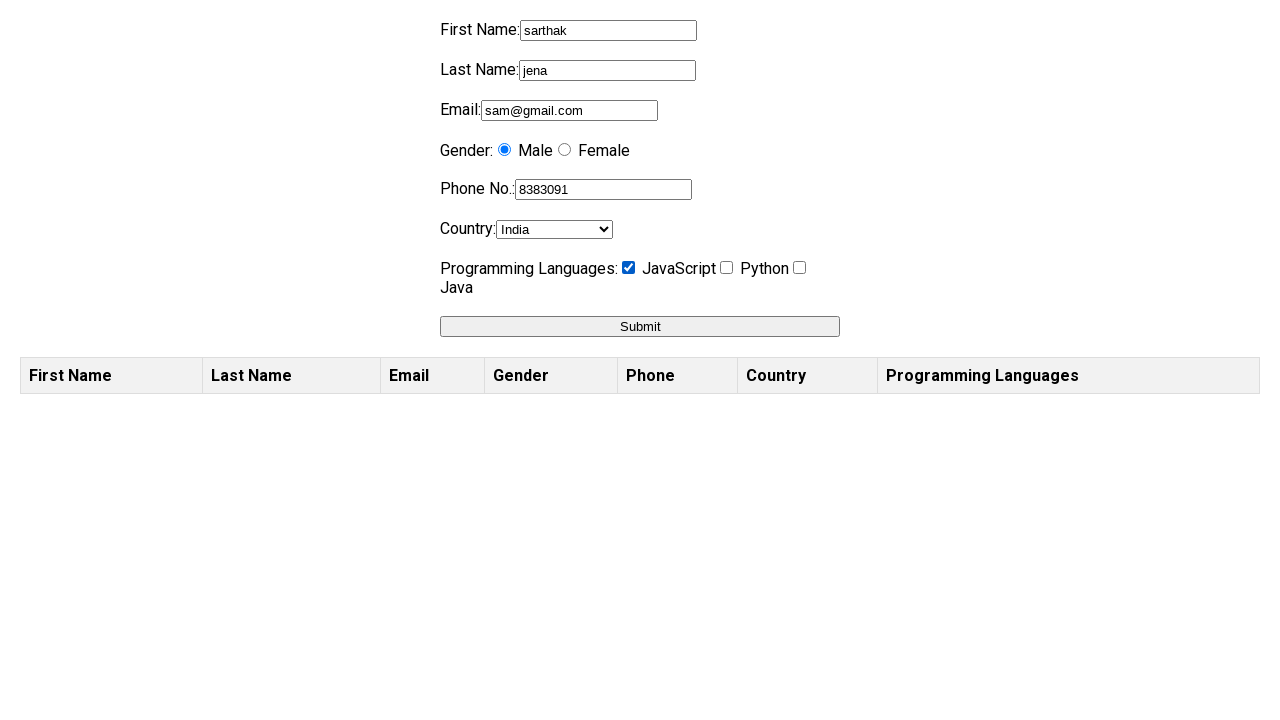

Clicked submit button to submit the form at (640, 326) on button
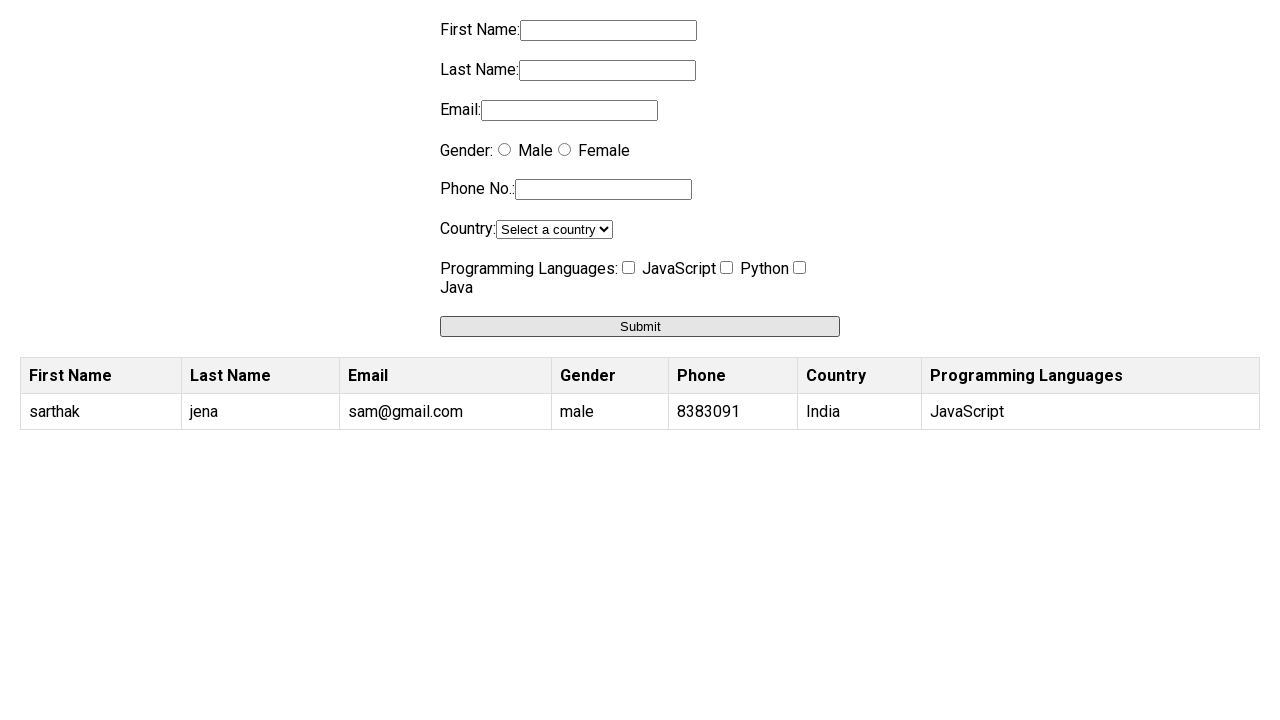

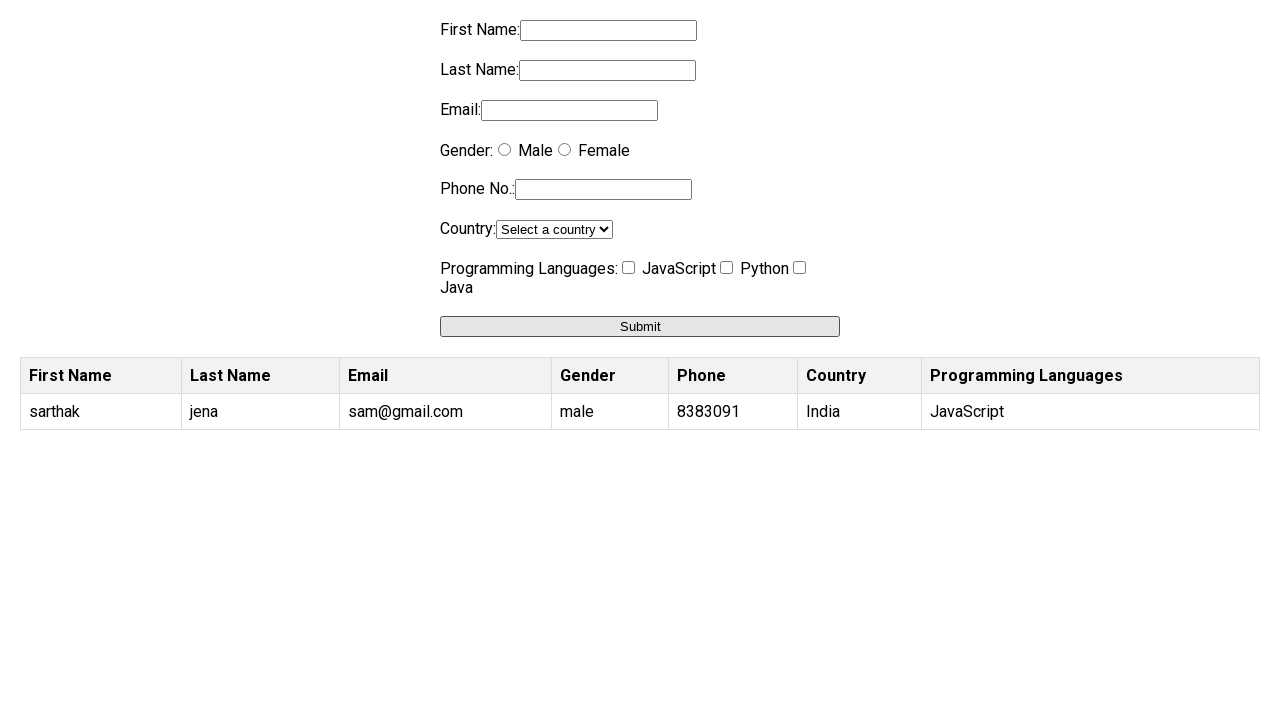